Tests the Senate Financial Disclosure search functionality by accepting the usage agreement, selecting report types (Periodic Transactions) and filer types (Senator, Candidate, Former Senator), submitting the search, and verifying results load.

Starting URL: https://efdsearch.senate.gov/search/home/

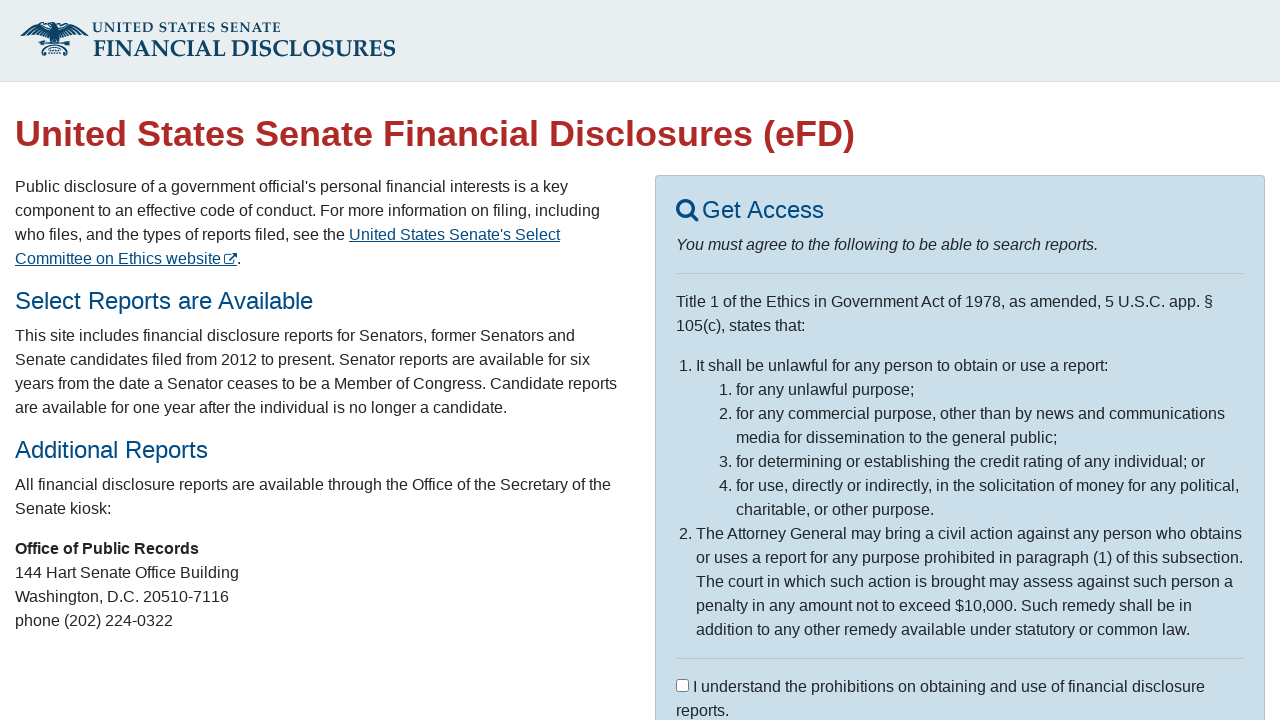

Clicked agreement checkbox to accept usage agreement at (682, 685) on input#agree_statement[type="checkbox"]
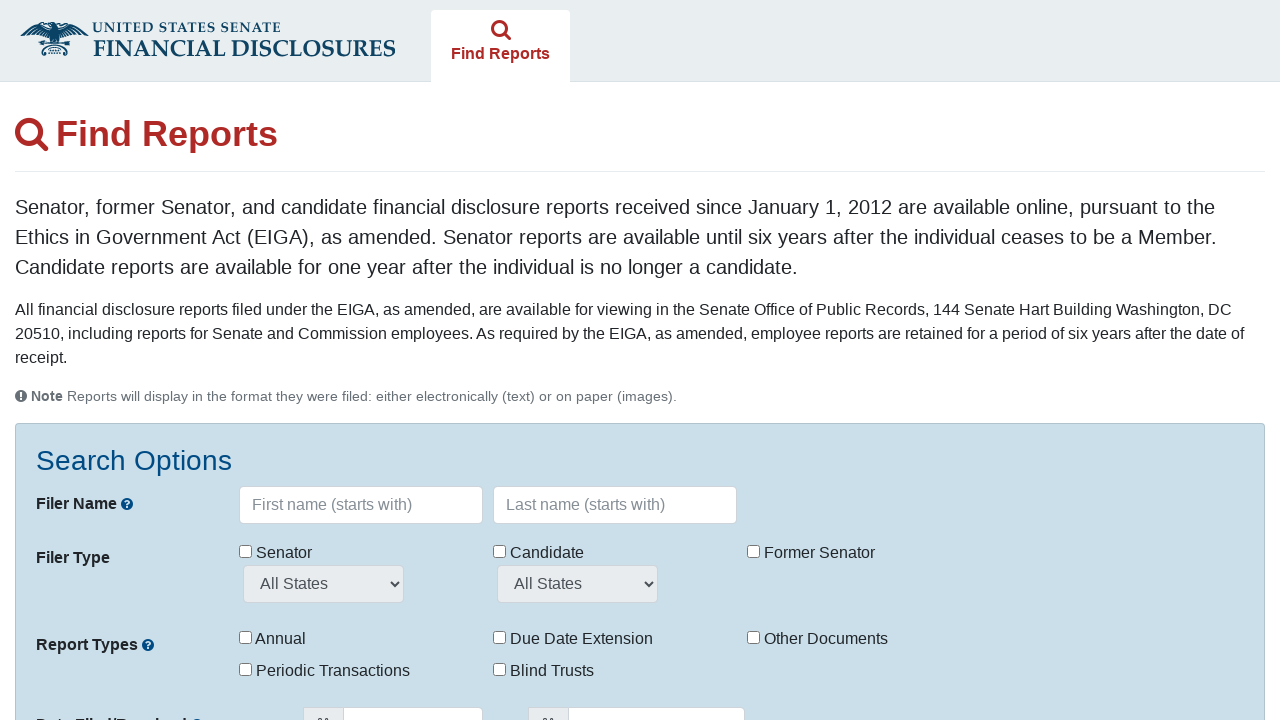

Selected Periodic Transactions report type at (324, 671) on label:text-is("Periodic Transactions")
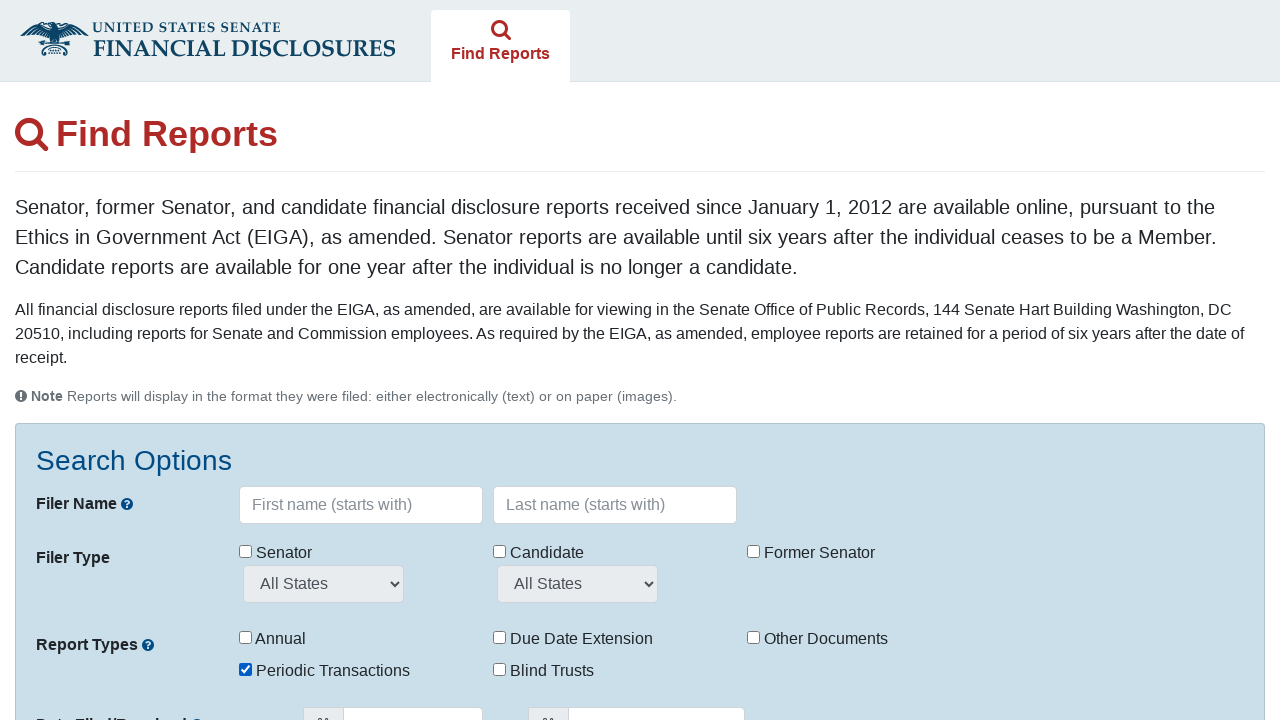

Selected Senator filer type at (276, 553) on label:text-is("Senator")
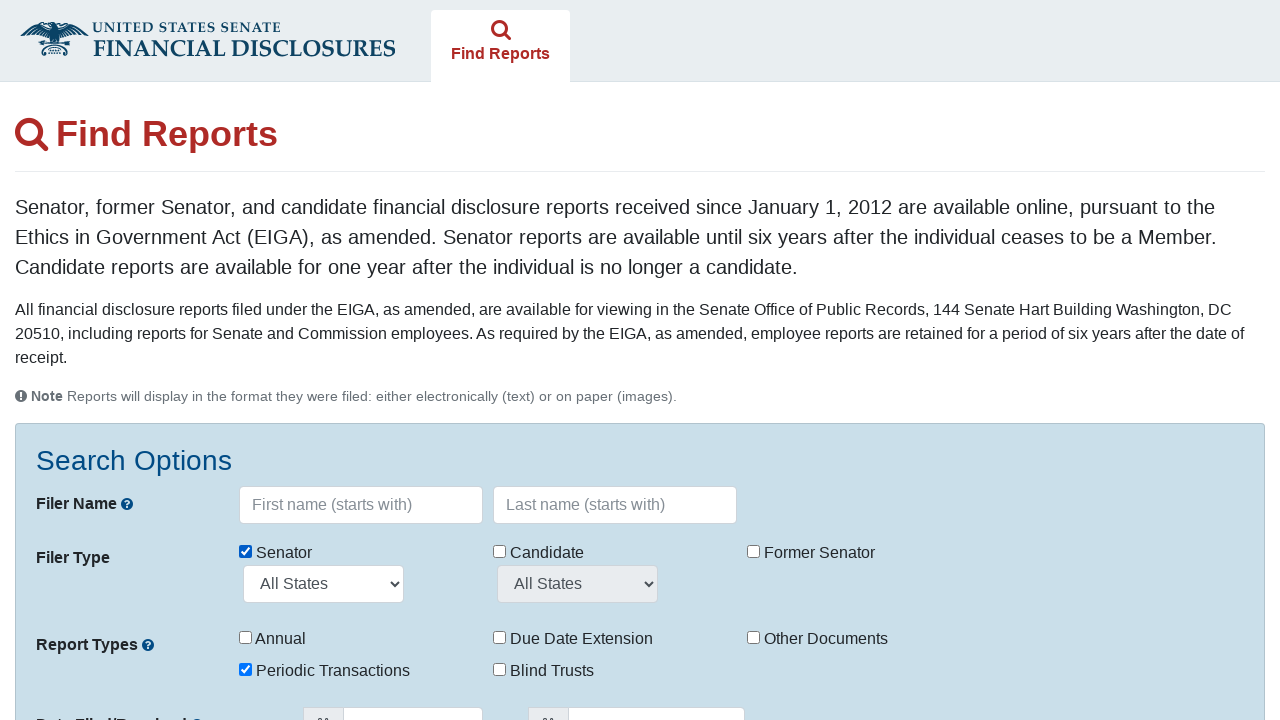

Selected Candidate filer type at (538, 553) on label:text-is("Candidate")
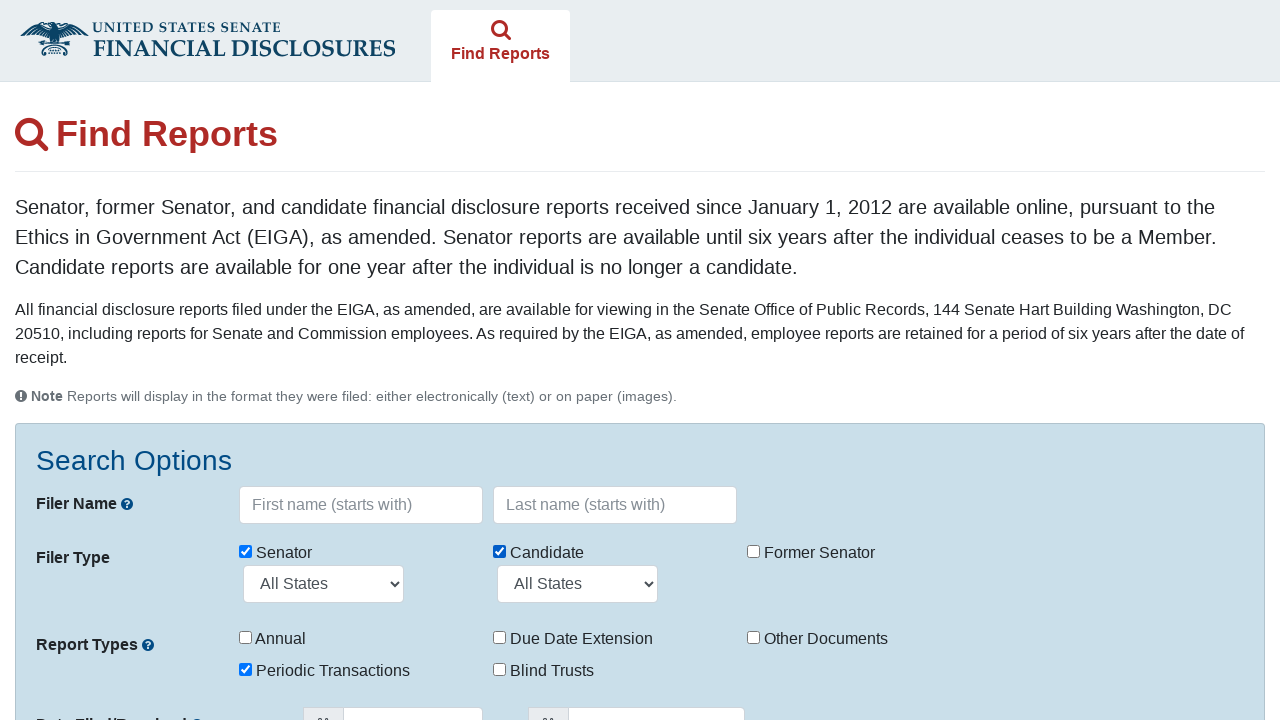

Selected Former Senator filer type at (810, 553) on label:text-is("Former Senator")
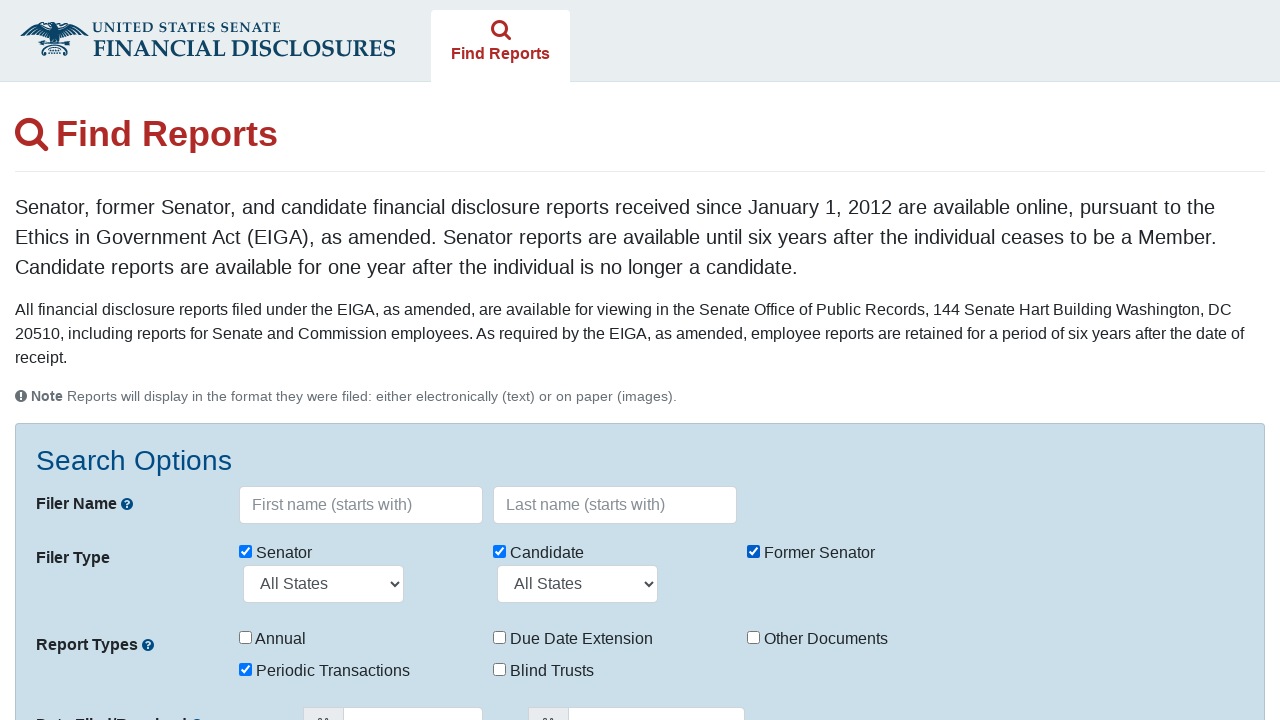

Clicked Search Reports button to submit search at (114, 482) on button:text-is("Search Reports")
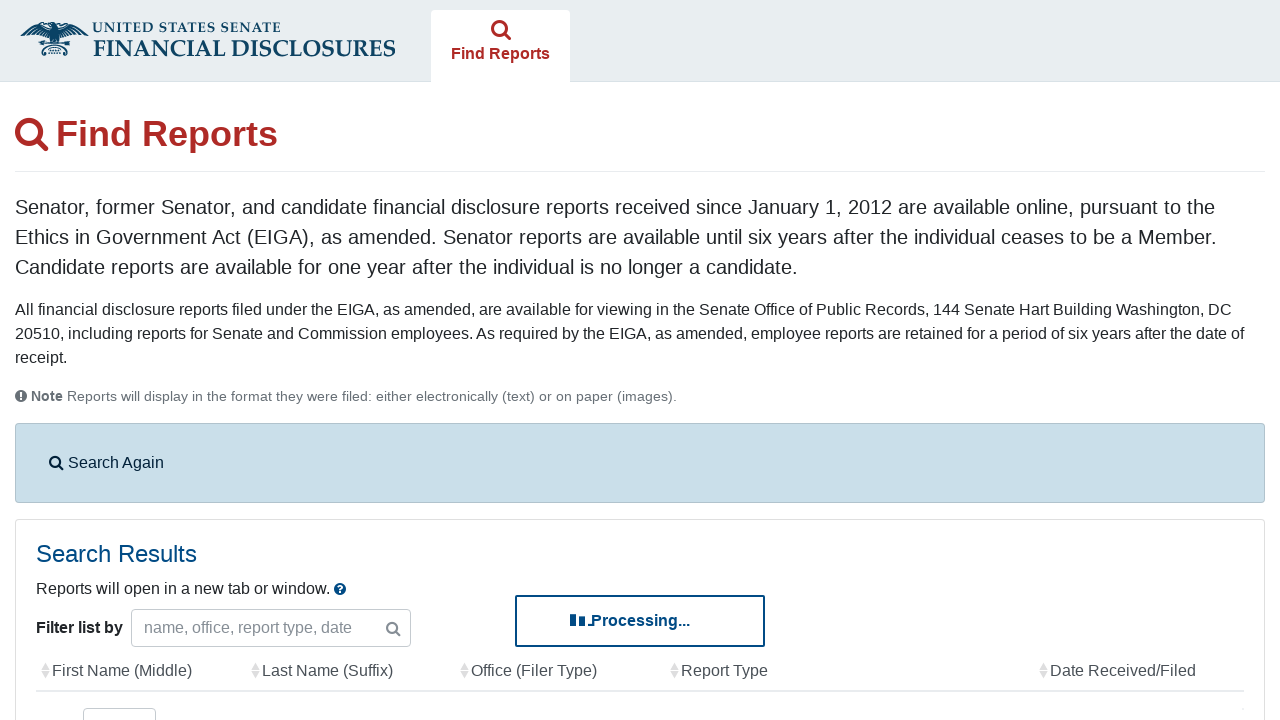

Search results table loaded successfully
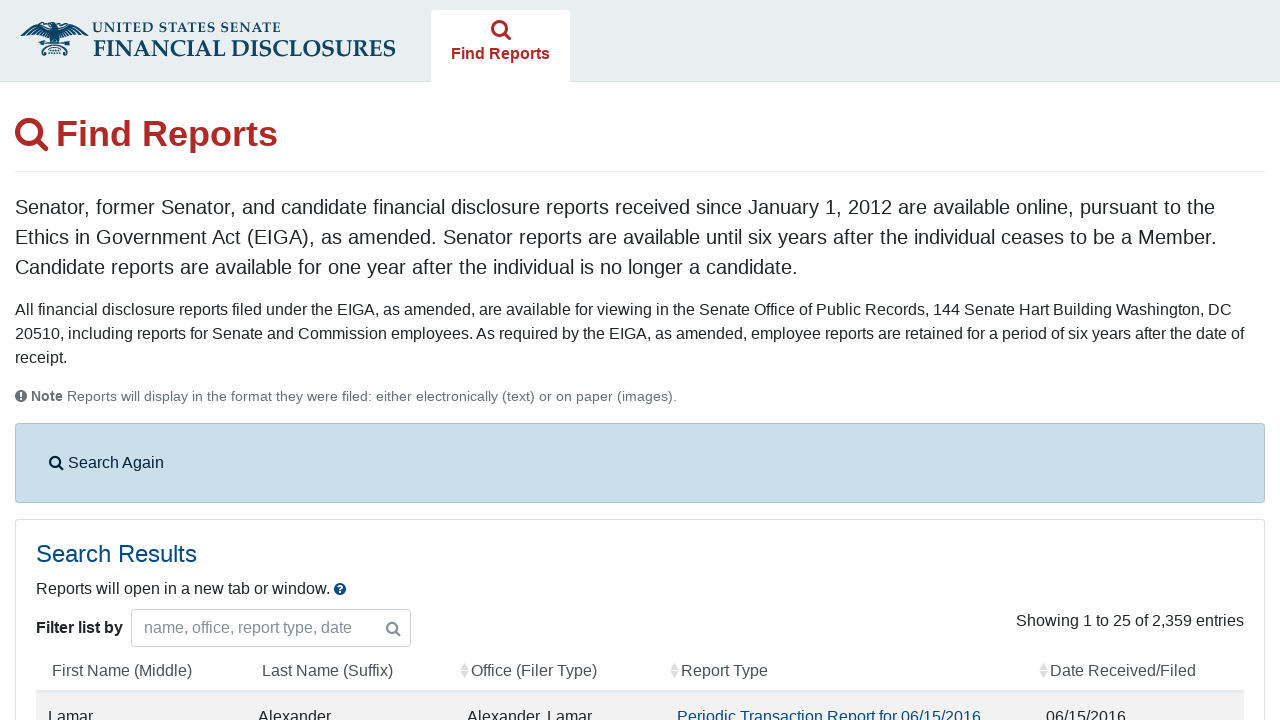

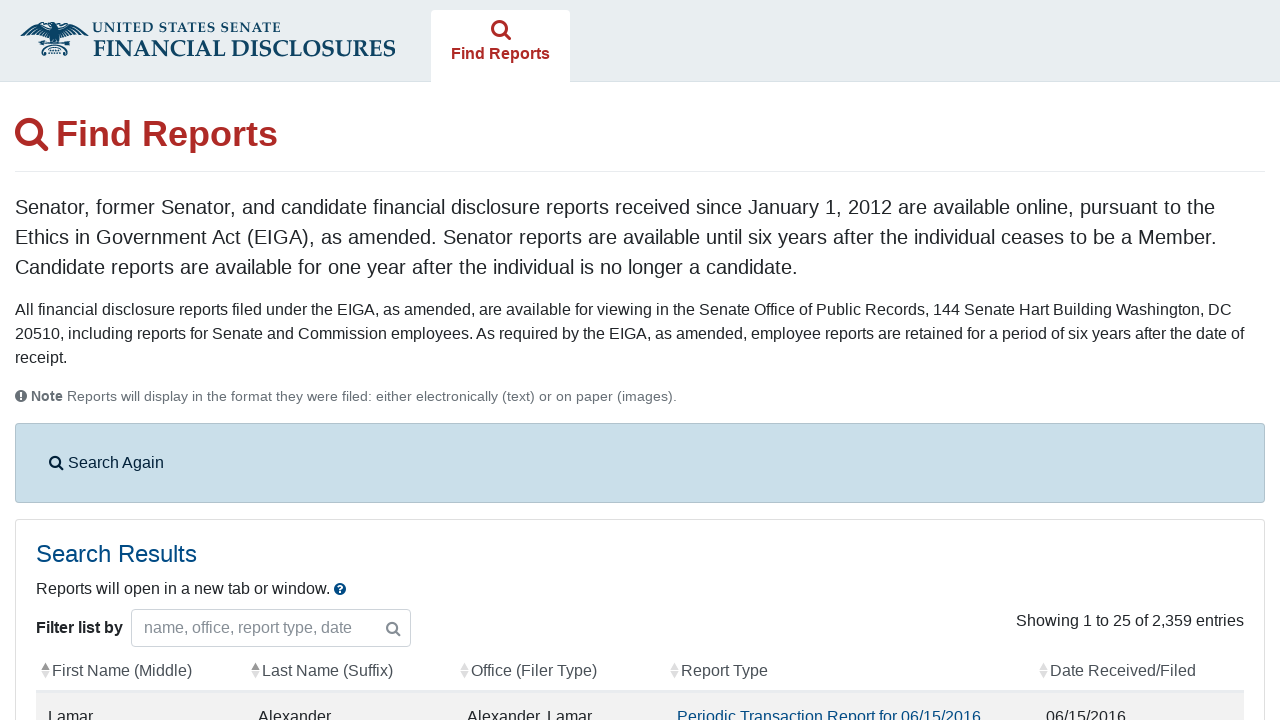